Tests radio button functionality by clicking on the "Yes" and "Impressive" radio button options on the DemoQA radio button page

Starting URL: https://demoqa.com/radio-button

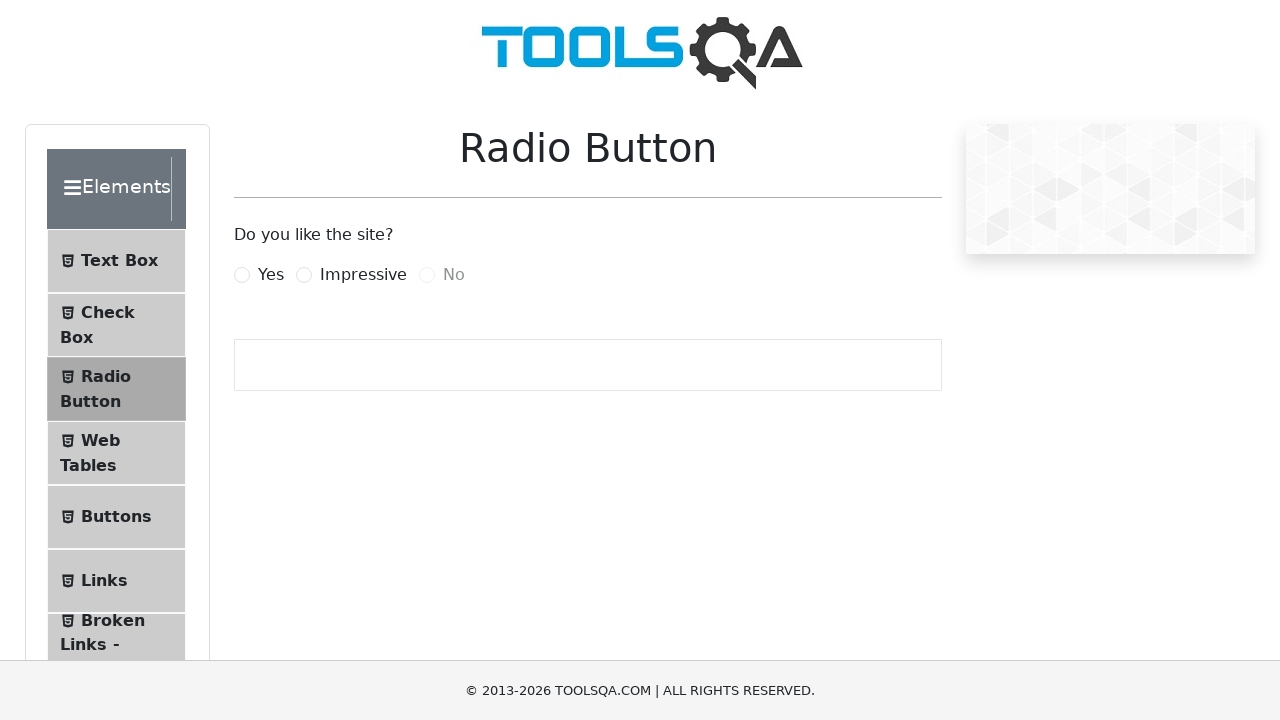

Clicked the 'Yes' radio button at (271, 275) on label[for='yesRadio']
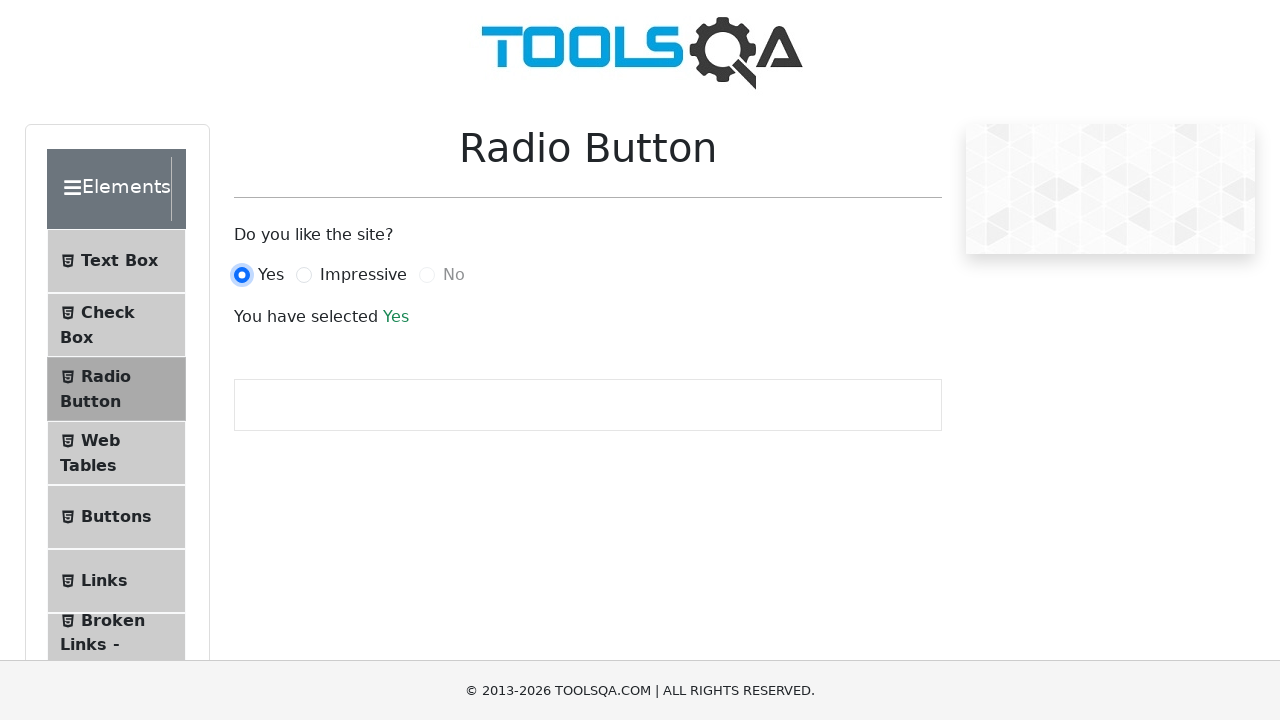

Waited 1 second for visual feedback after selecting 'Yes'
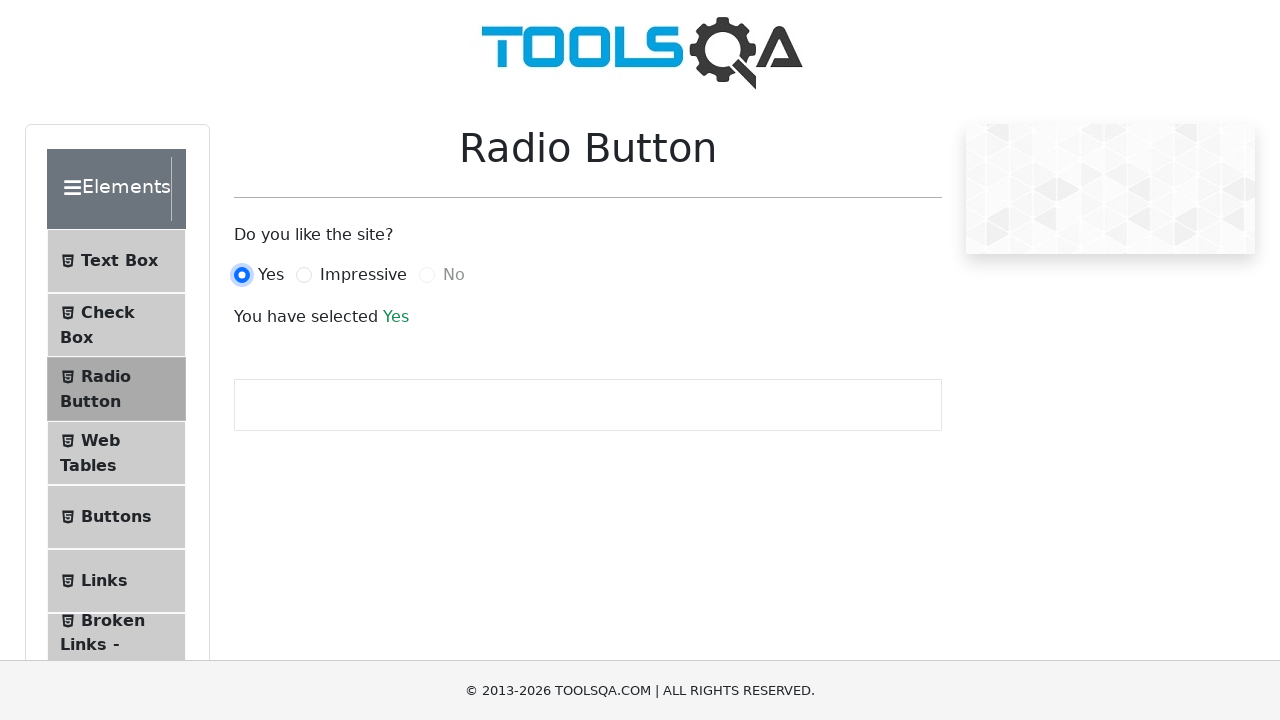

Clicked the 'Impressive' radio button at (363, 275) on label[for='impressiveRadio']
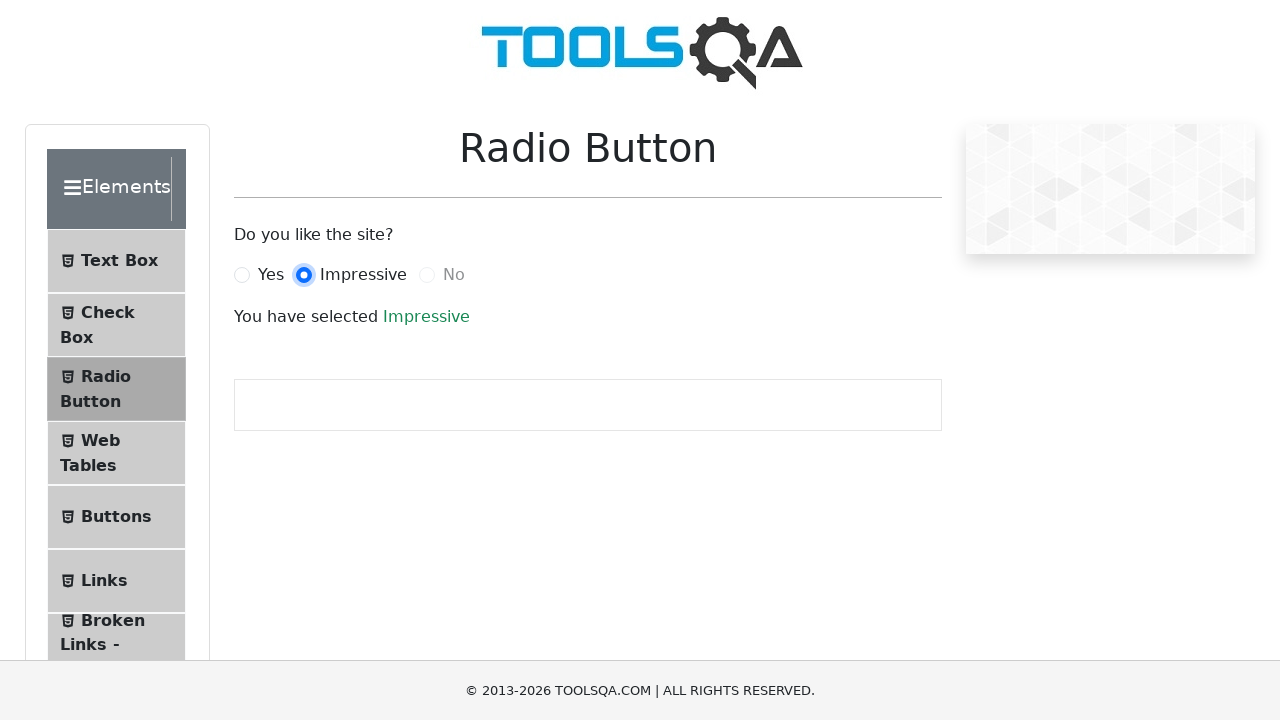

Waited 1 second for the 'Impressive' selection to register
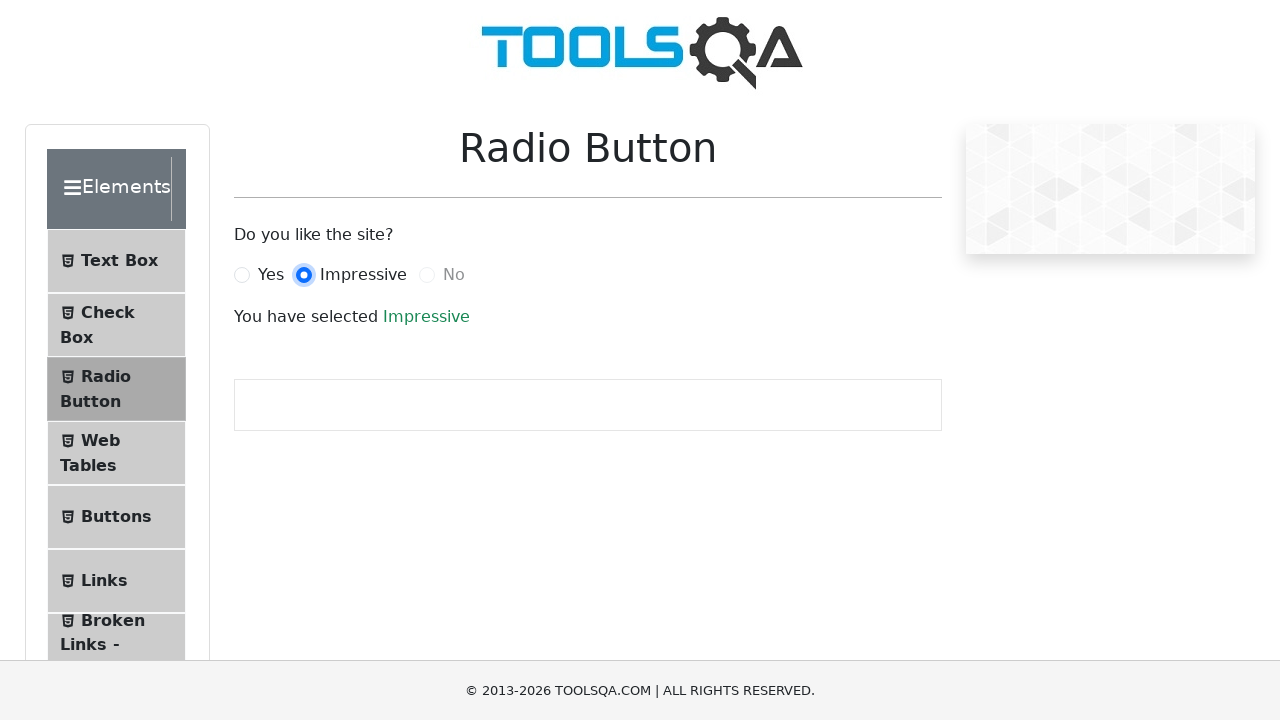

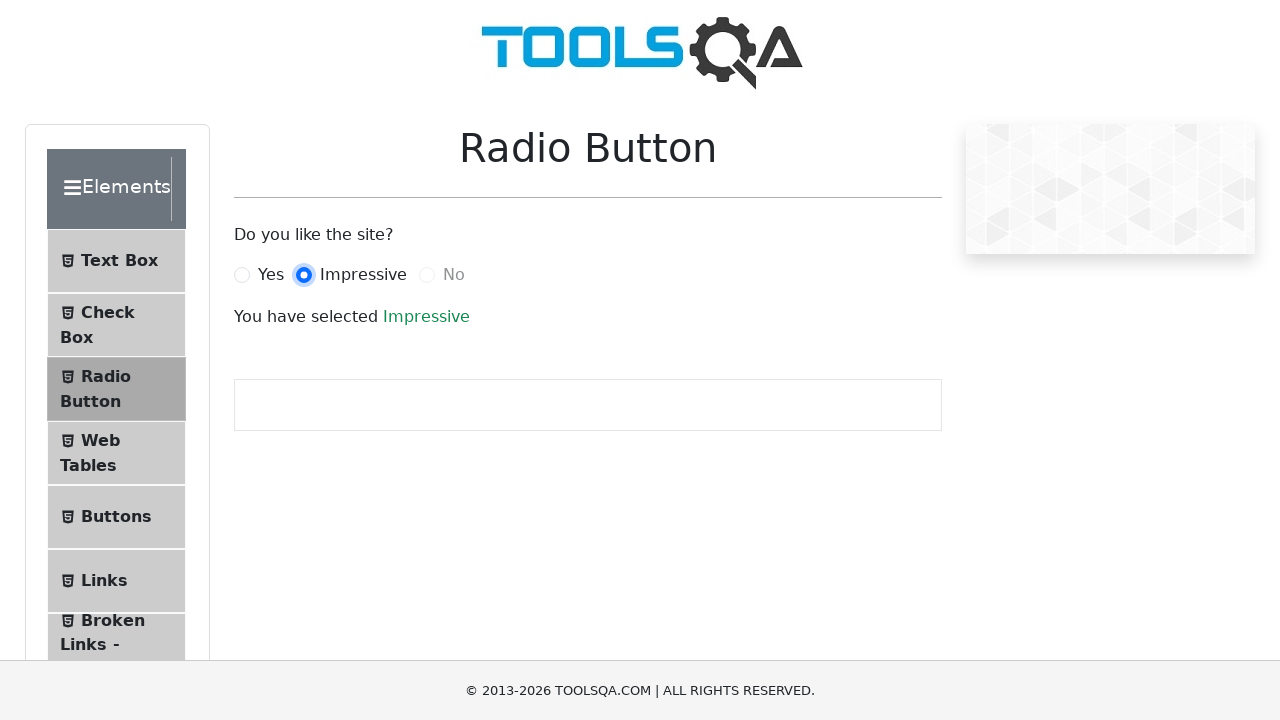